Tests various form interactions using relative locators to identify elements based on their position relative to other elements on the page

Starting URL: https://rahulshettyacademy.com/angularpractice/

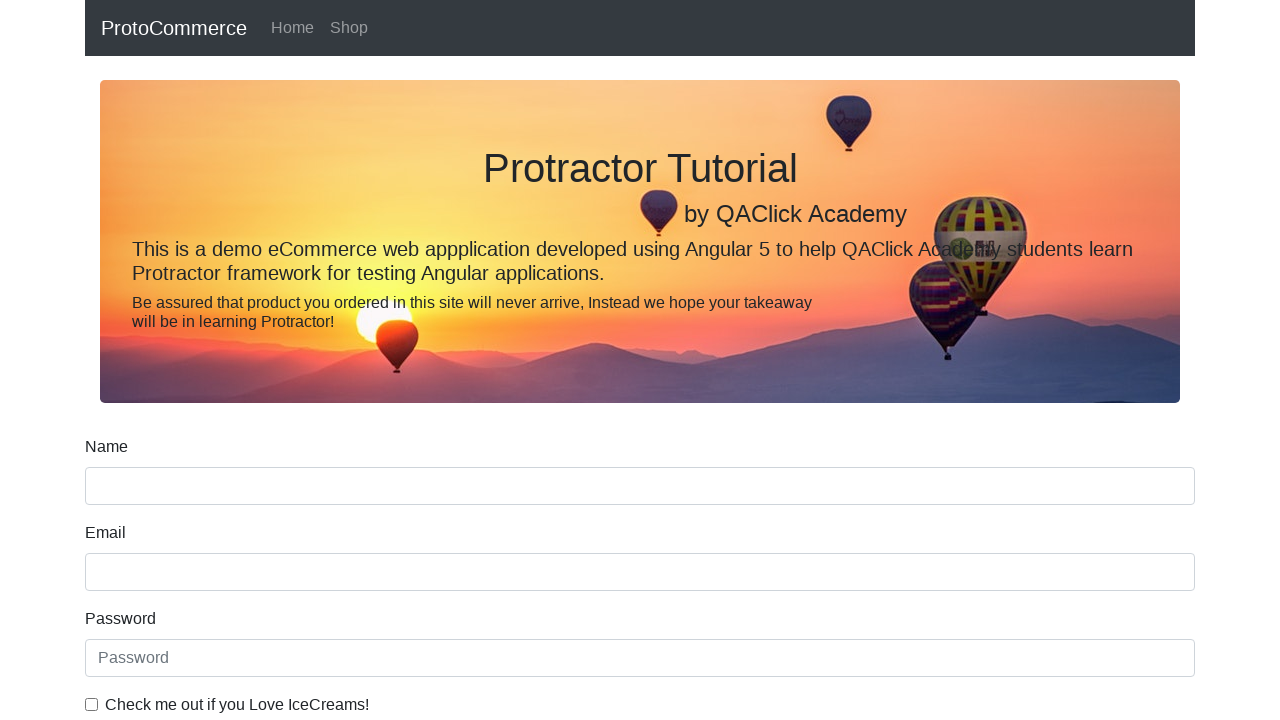

Located the name input field
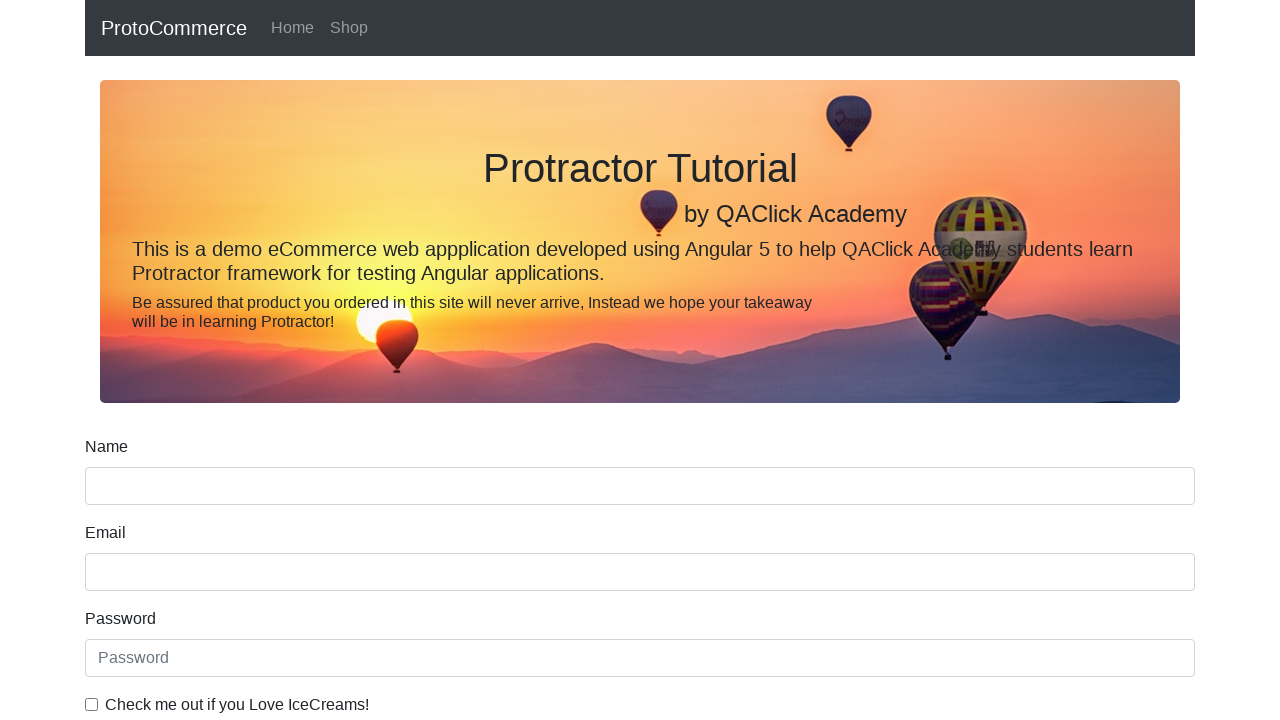

Located the label above the name field
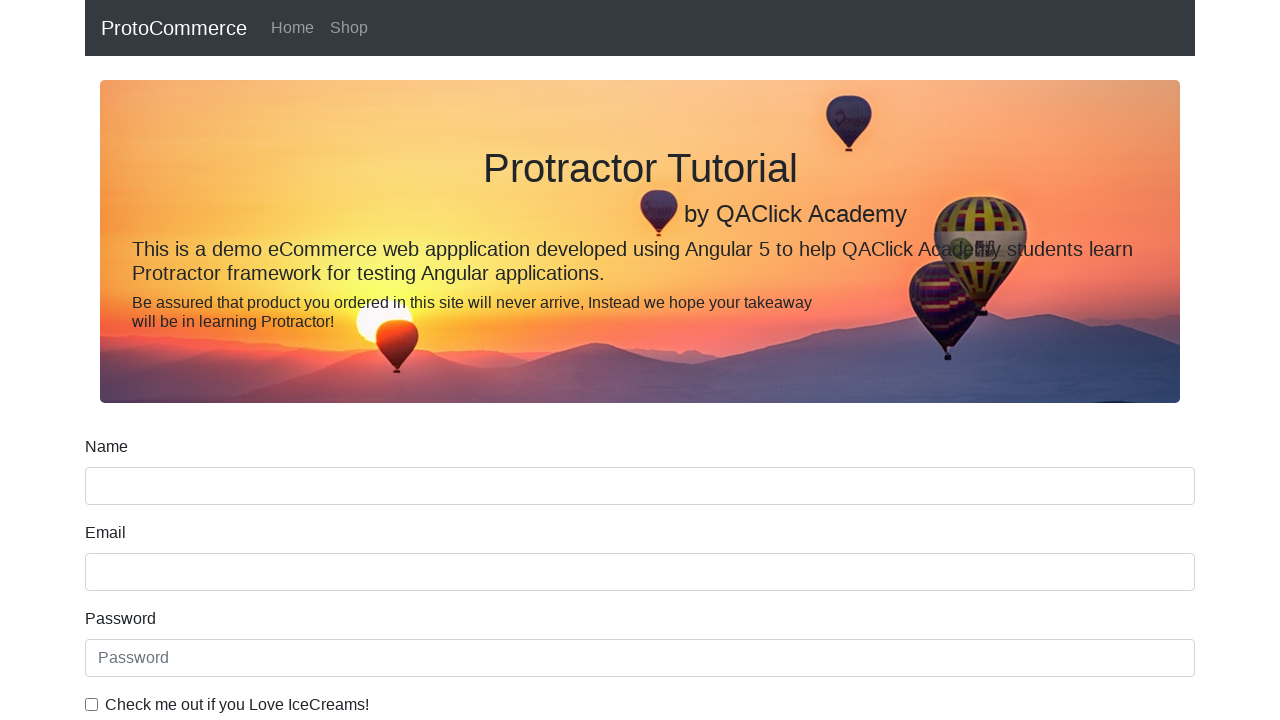

Printed label text above name field
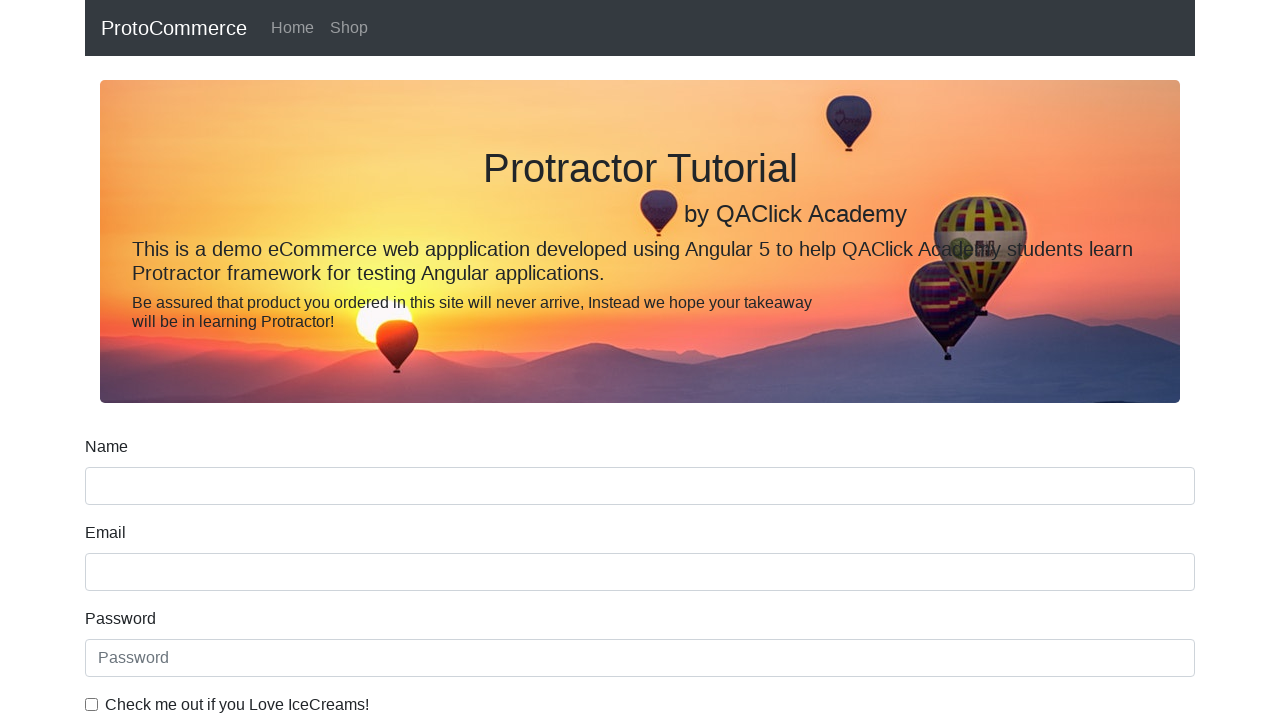

Located the date of birth label
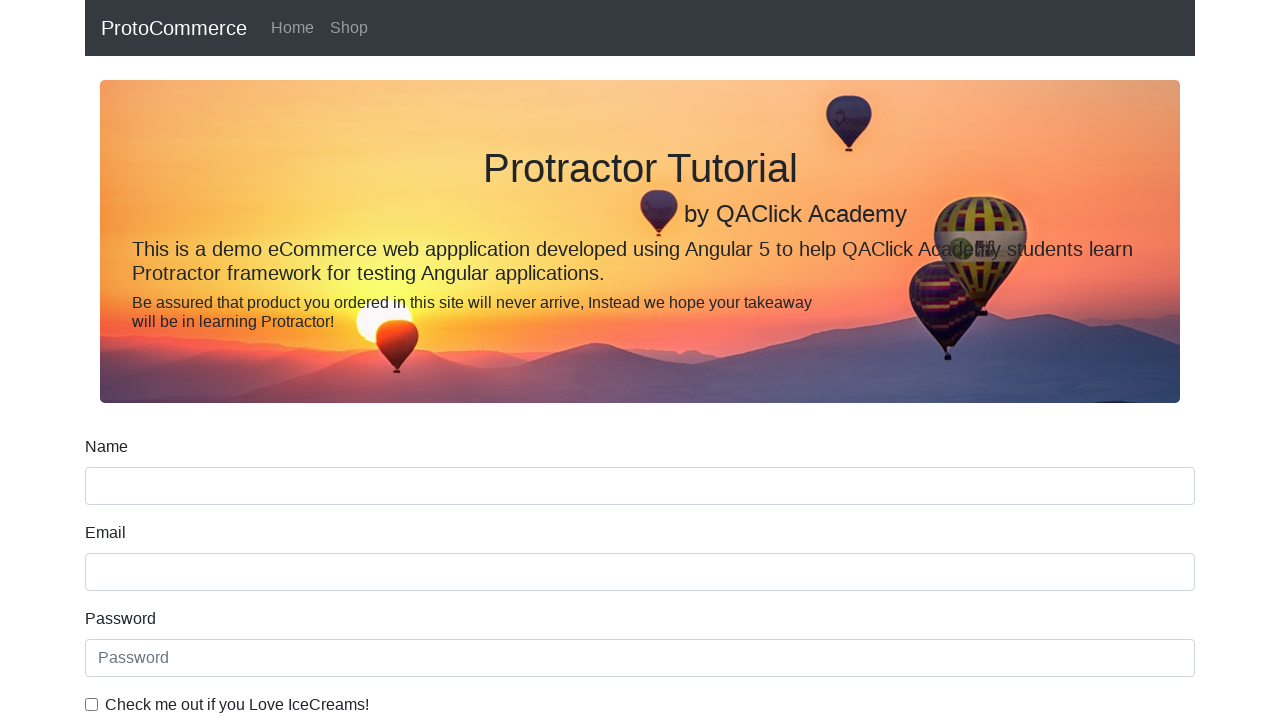

Clicked the date of birth input field at (640, 412) on input >> internal:has="xpath=preceding::label[@for='dateofBirth'][1]" >> nth=0
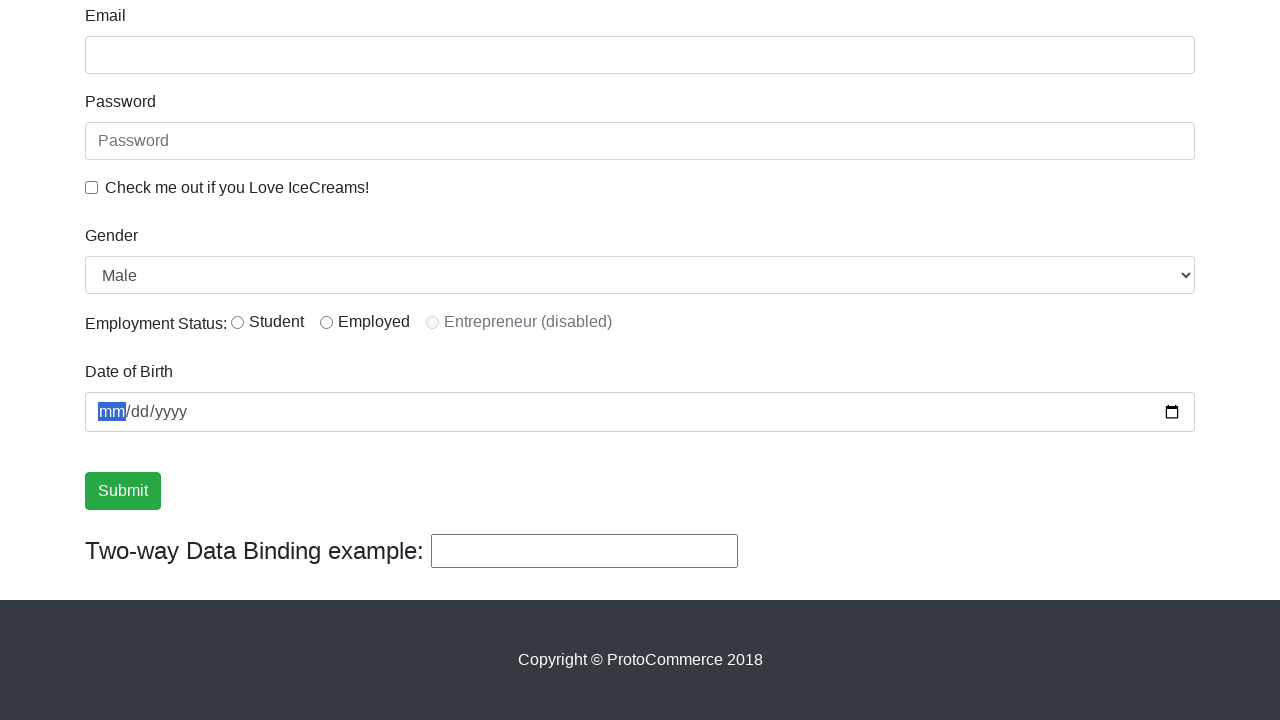

Located the ice cream checkbox label
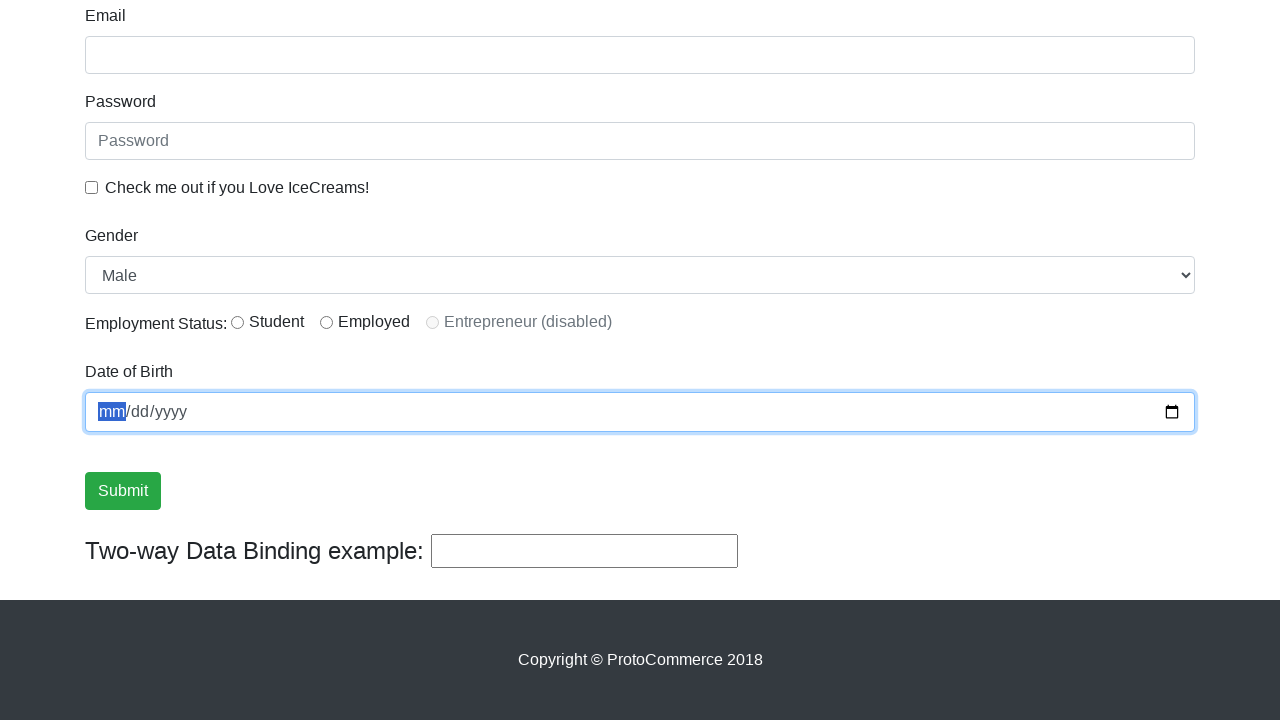

Clicked the ice cream checkbox at (92, 187) on xpath=//label[text()='Check me out if you Love IceCreams!']/preceding-sibling::i
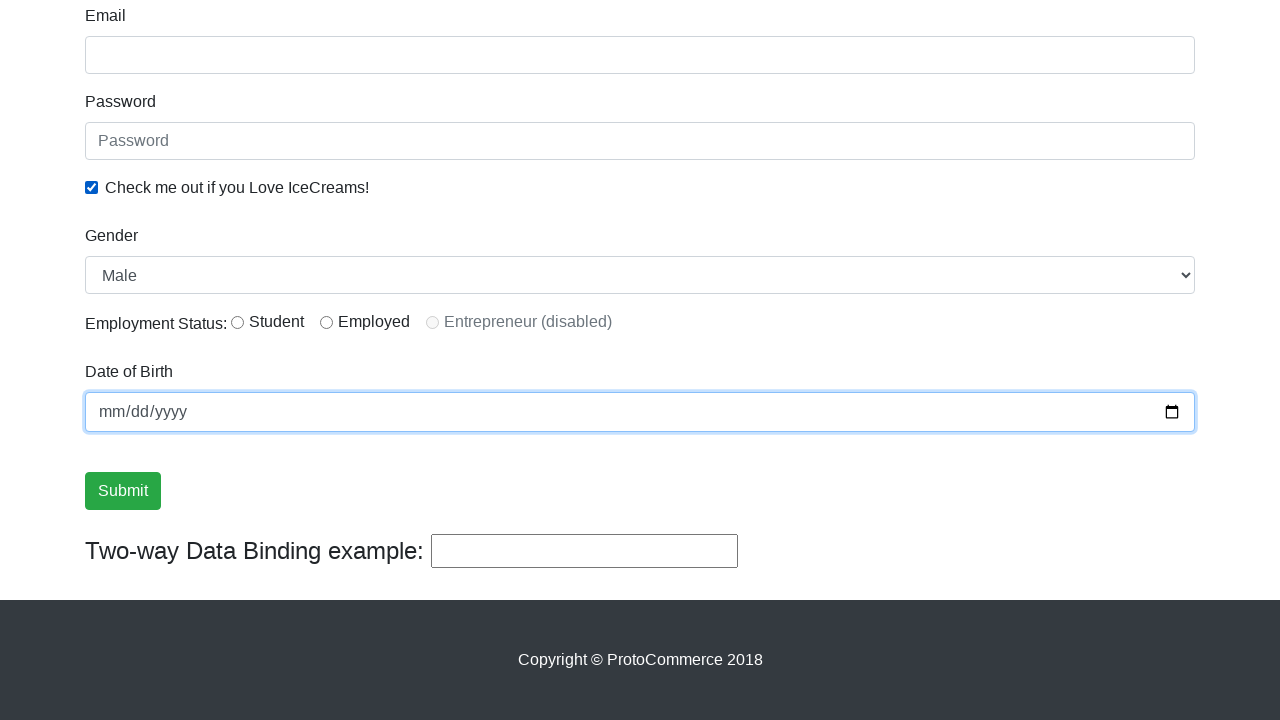

Located the first inline radio button
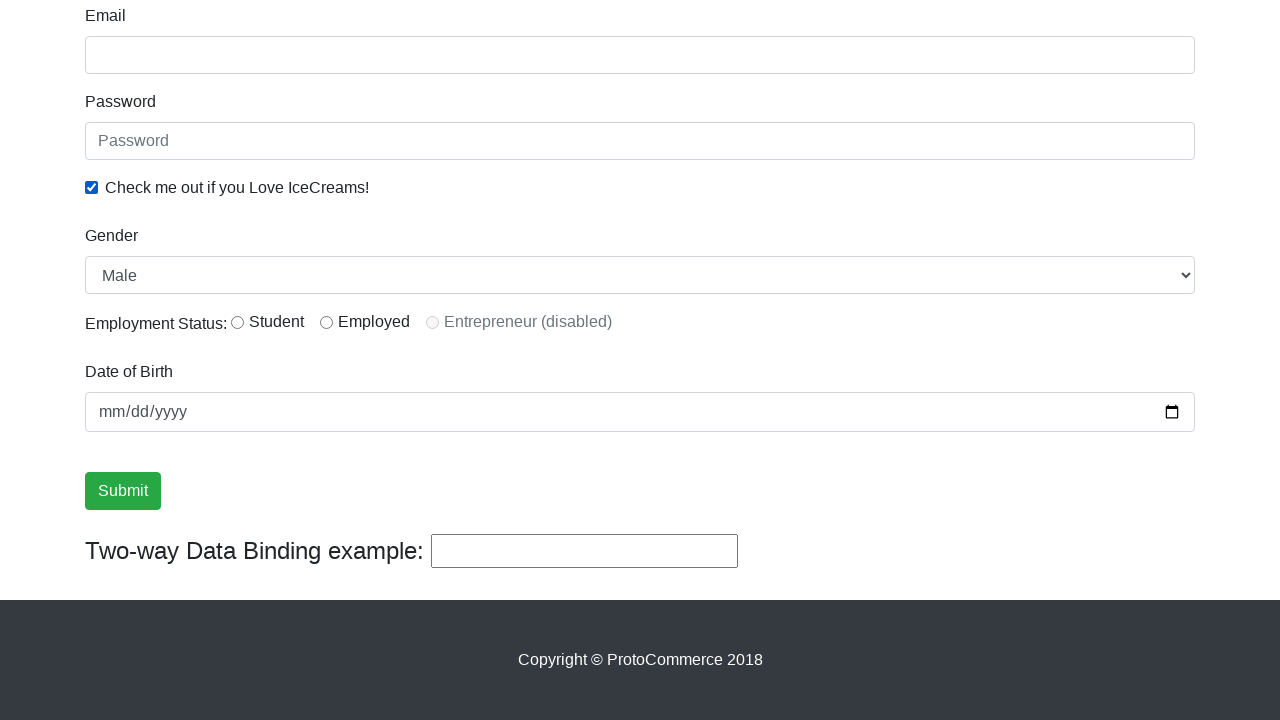

Located the label to the right of the first radio button
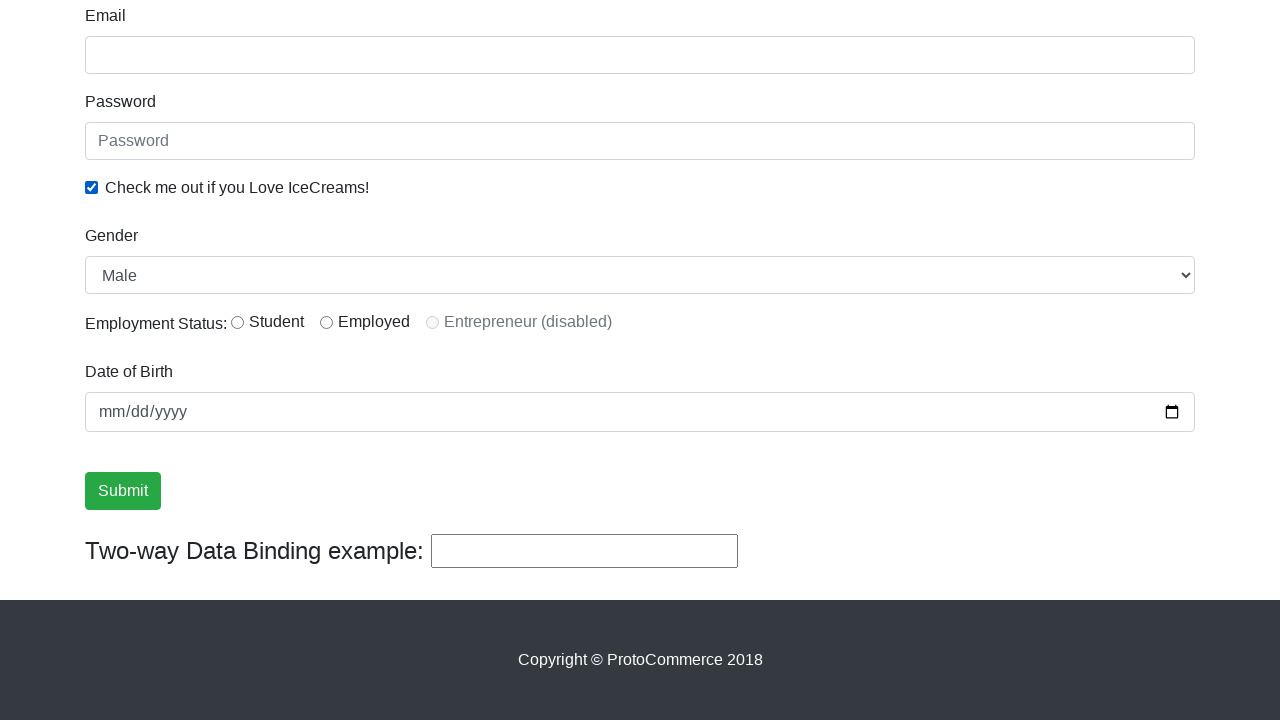

Printed label text to the right of radio button
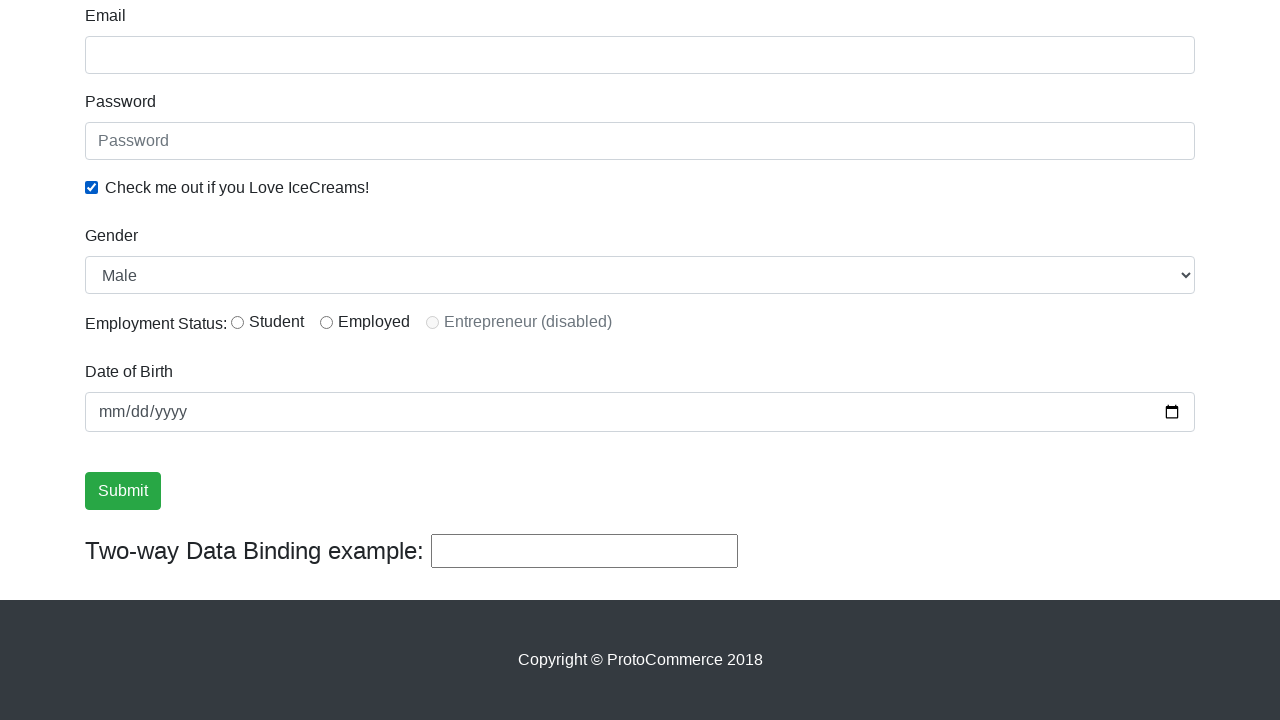

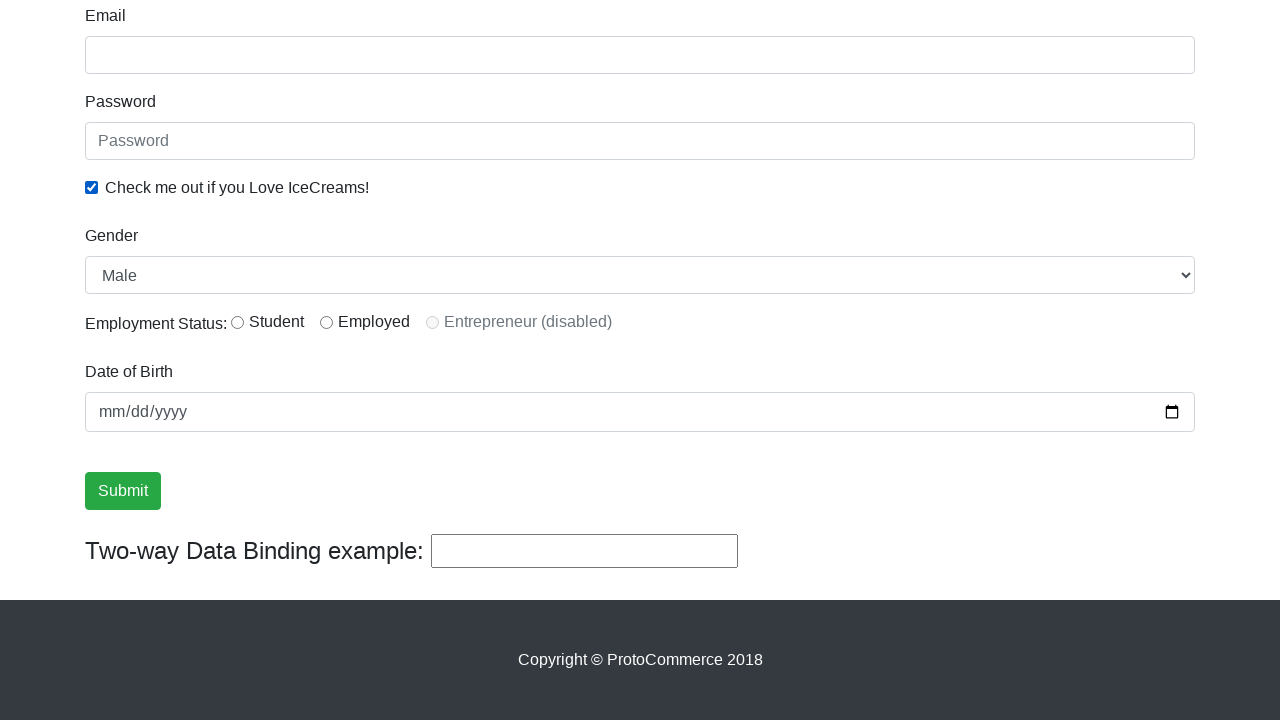